Tests editing a todo item by double-clicking it and changing the text.

Starting URL: https://demo.playwright.dev/todomvc

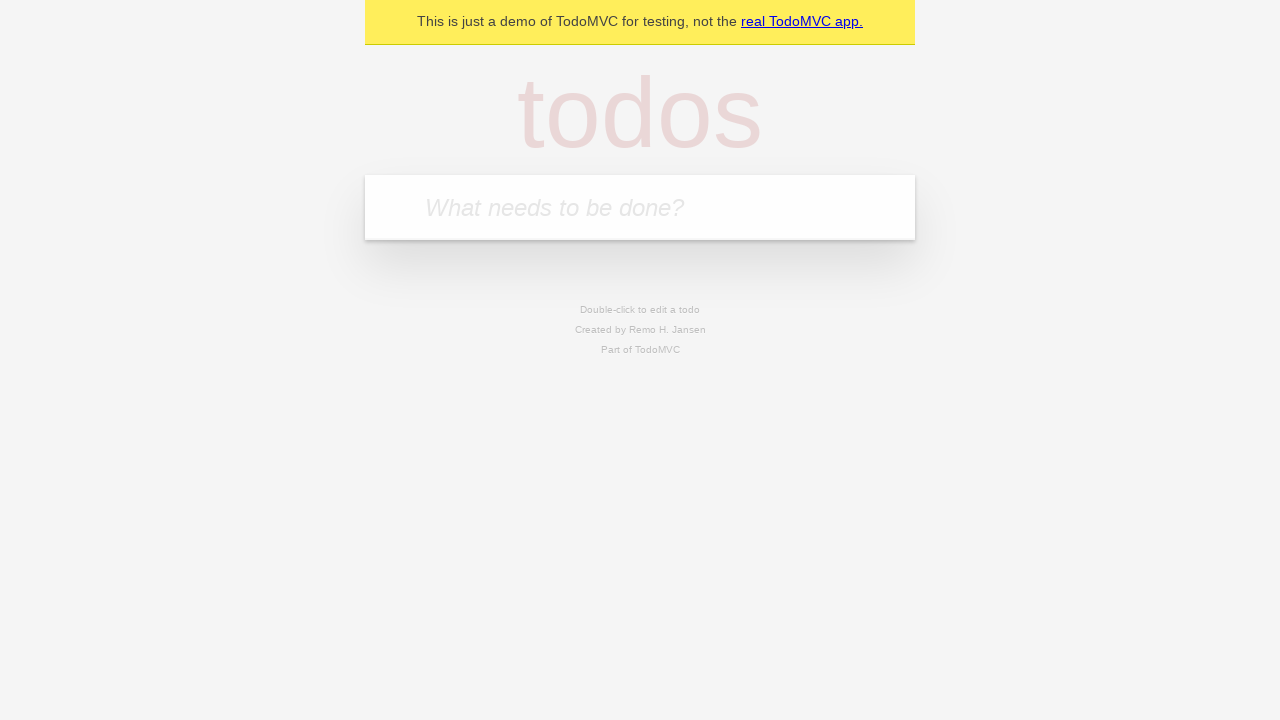

Filled new todo input with 'buy some cheese' on internal:attr=[placeholder="What needs to be done?"i]
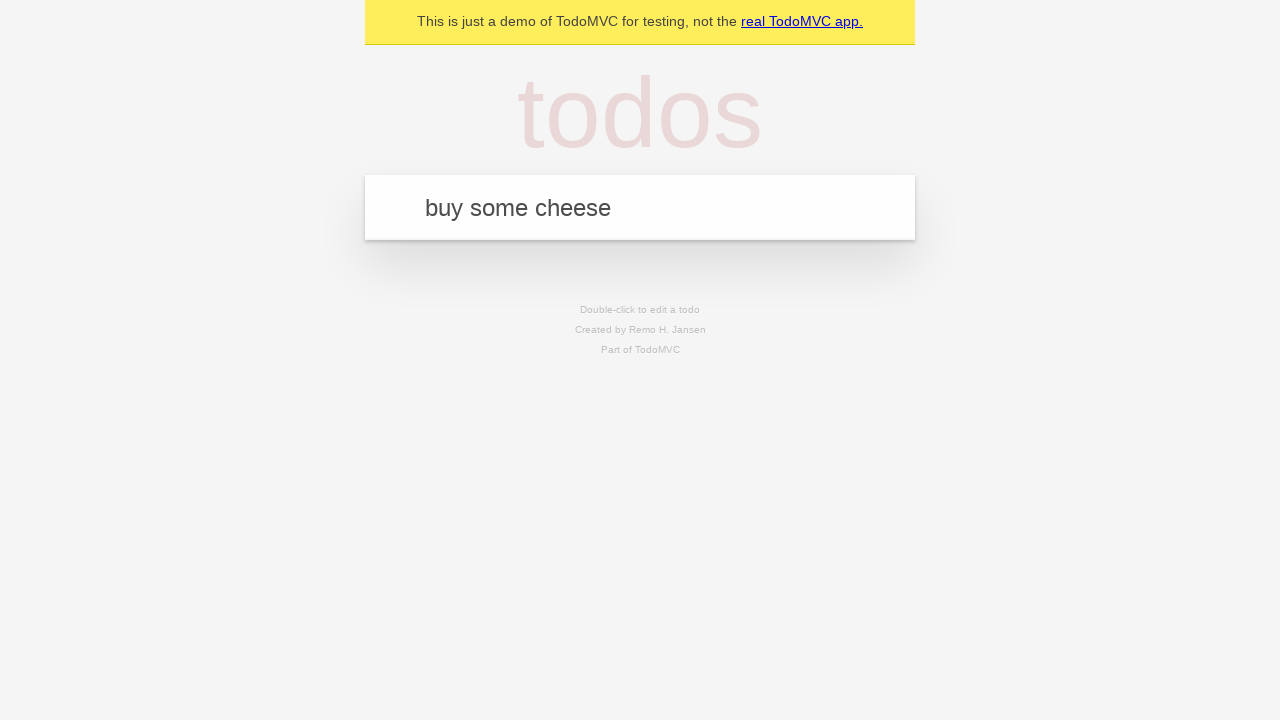

Pressed Enter to create first todo on internal:attr=[placeholder="What needs to be done?"i]
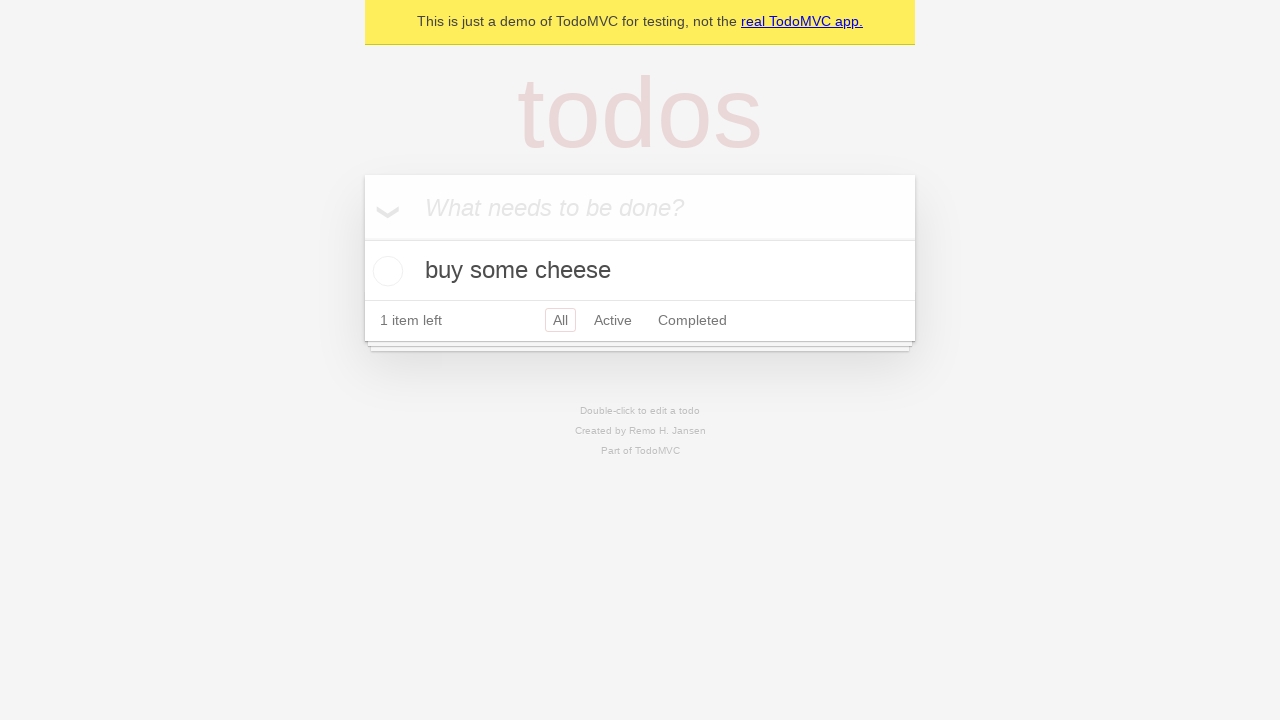

Filled new todo input with 'feed the cat' on internal:attr=[placeholder="What needs to be done?"i]
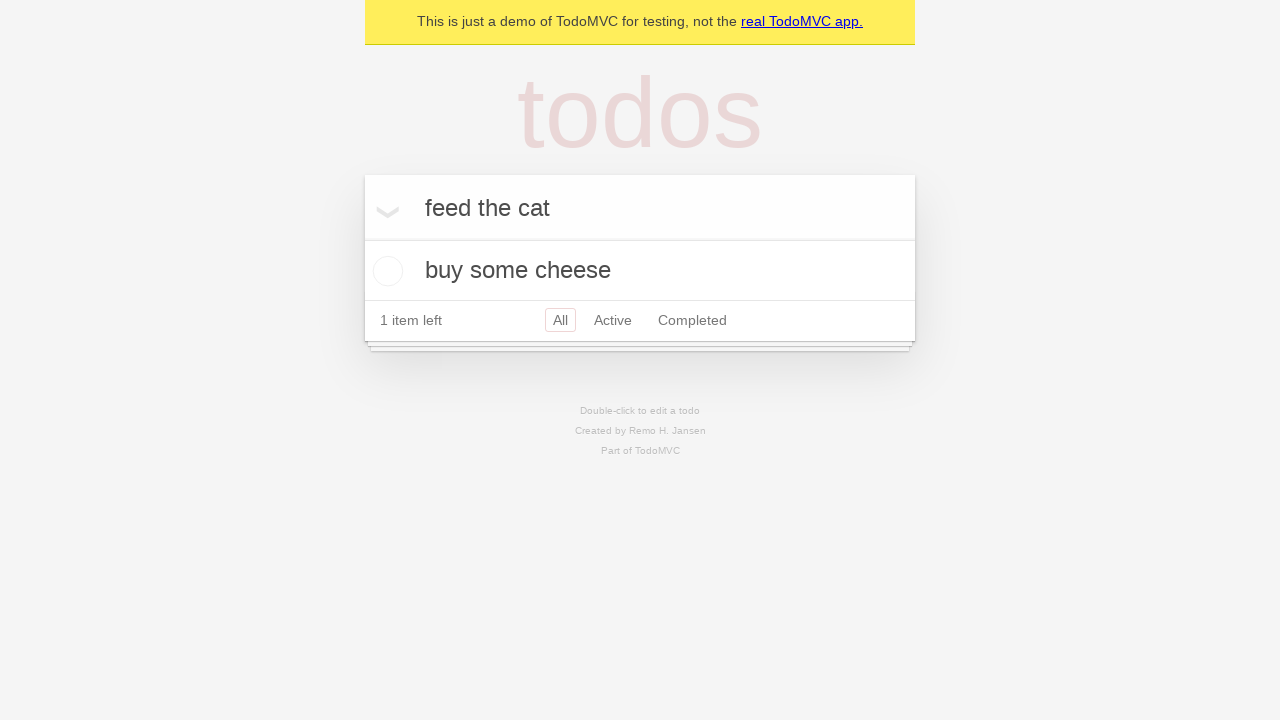

Pressed Enter to create second todo on internal:attr=[placeholder="What needs to be done?"i]
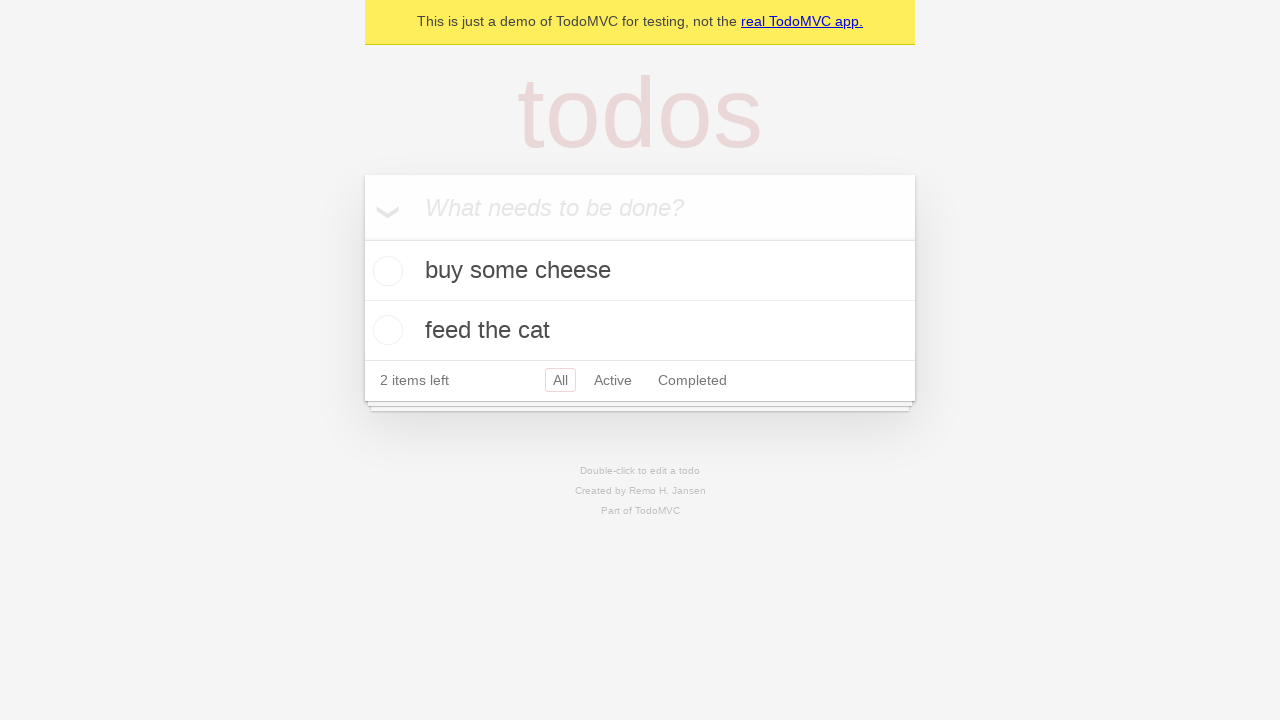

Filled new todo input with 'book a doctors appointment' on internal:attr=[placeholder="What needs to be done?"i]
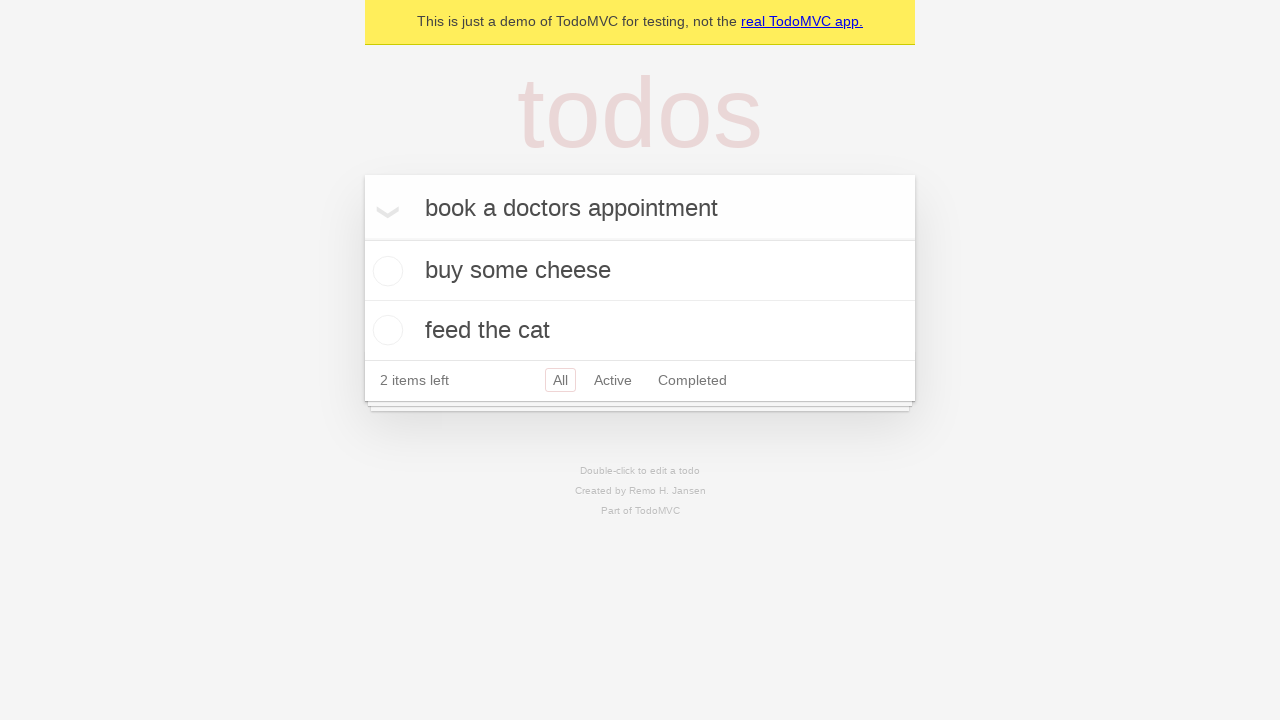

Pressed Enter to create third todo on internal:attr=[placeholder="What needs to be done?"i]
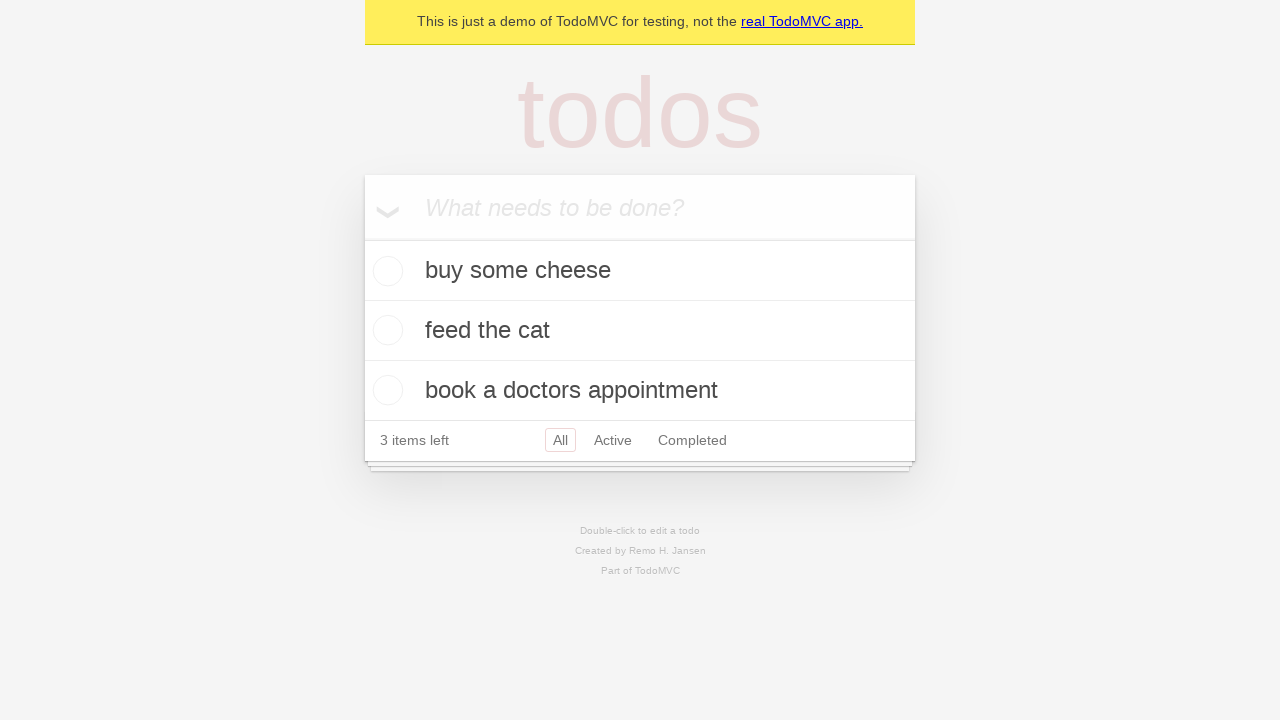

Located all todo items
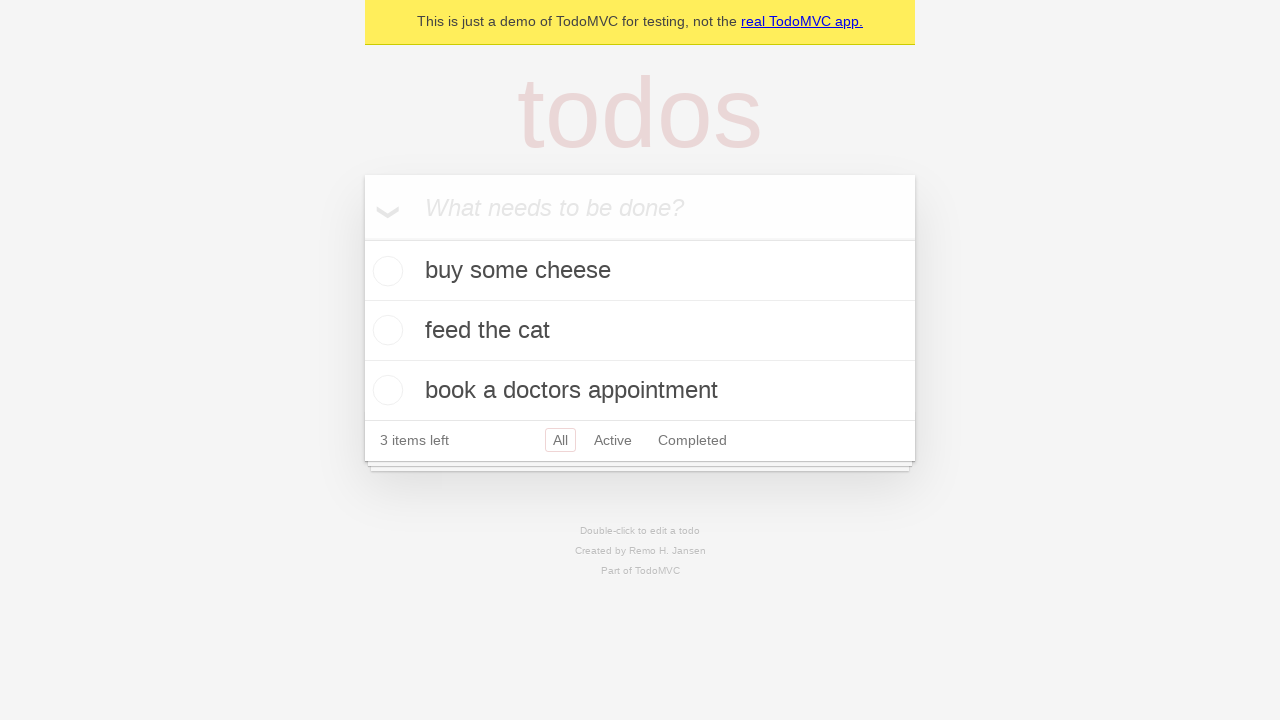

Selected second todo item
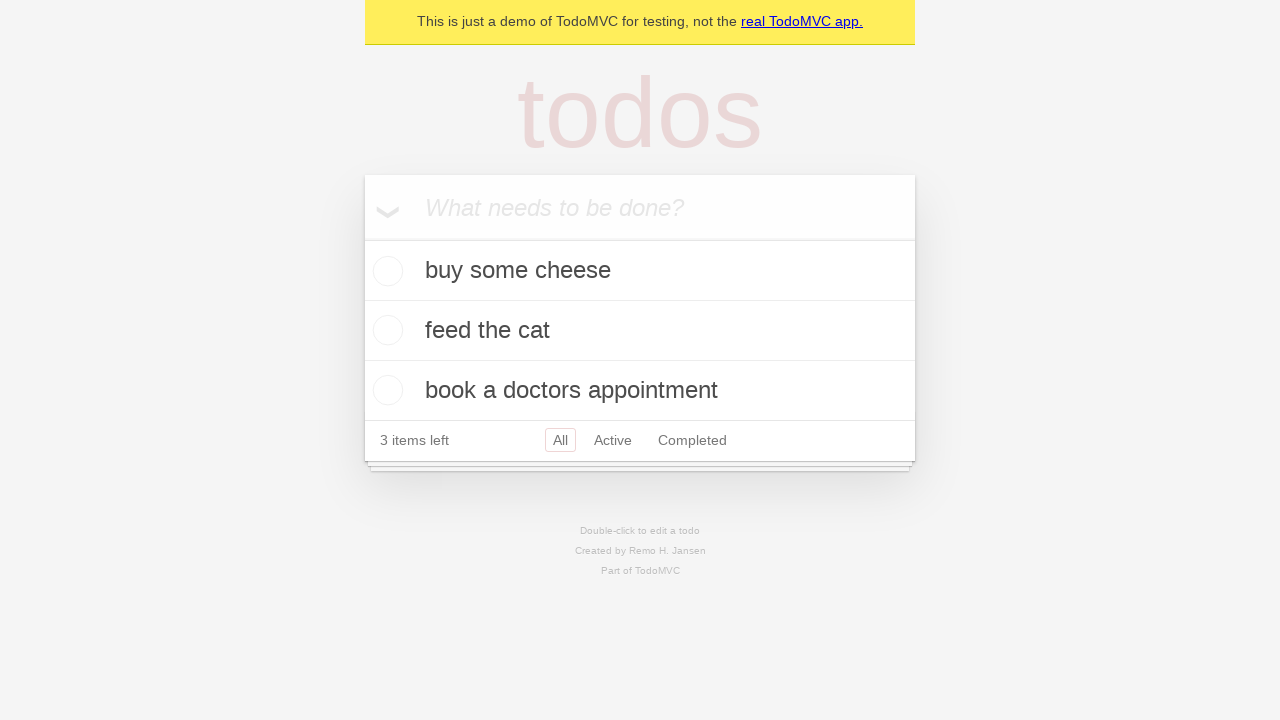

Double-clicked second todo to enter edit mode at (640, 331) on internal:testid=[data-testid="todo-item"s] >> nth=1
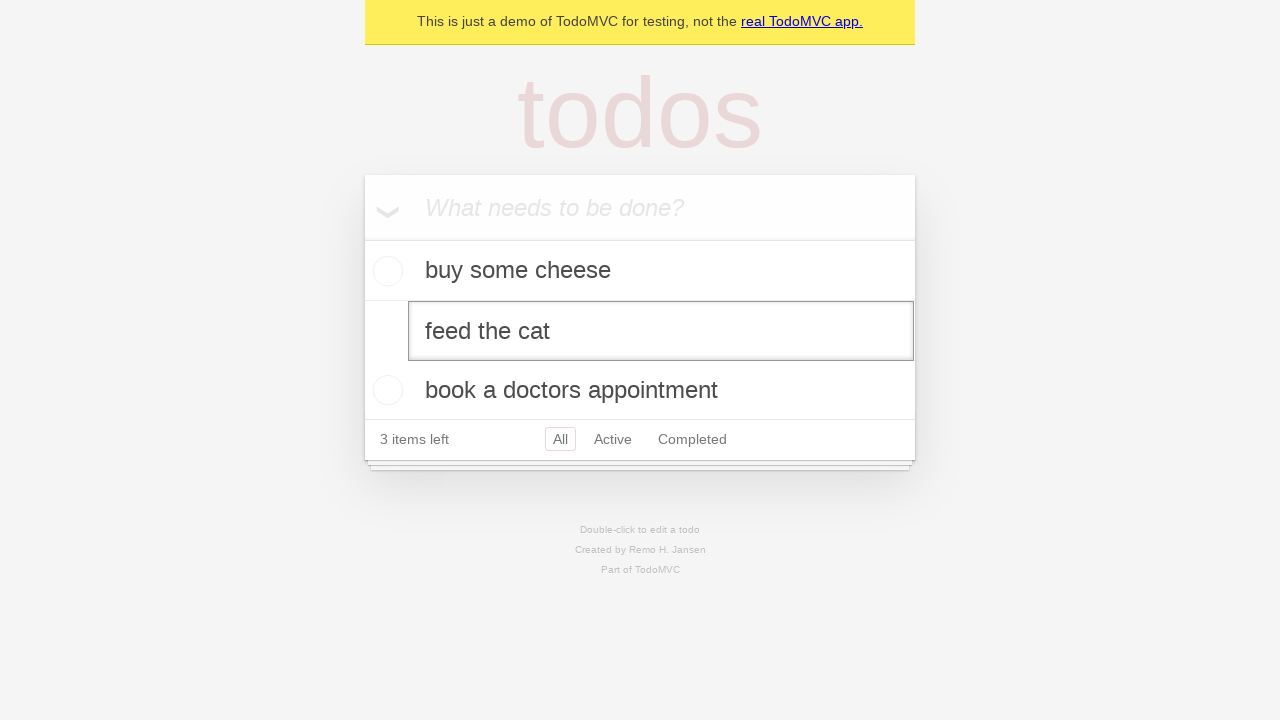

Located the edit textbox for the todo item
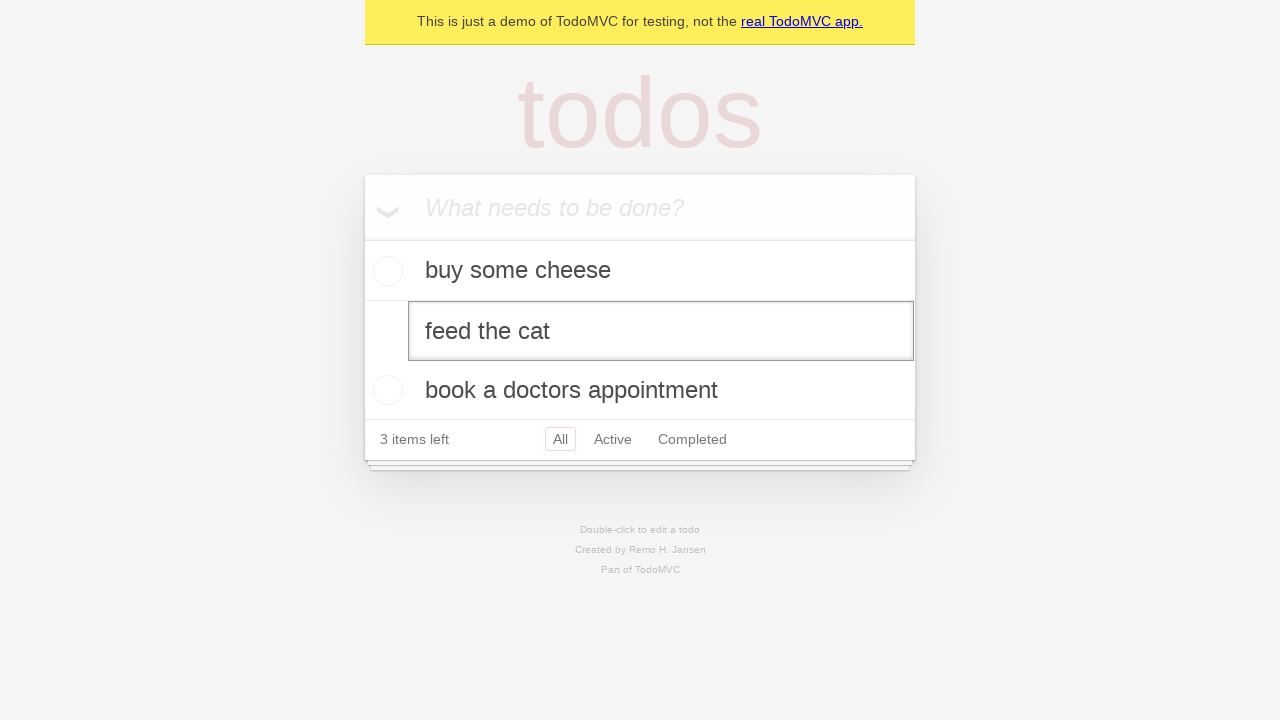

Changed todo text to 'buy some sausages' on internal:testid=[data-testid="todo-item"s] >> nth=1 >> internal:role=textbox[nam
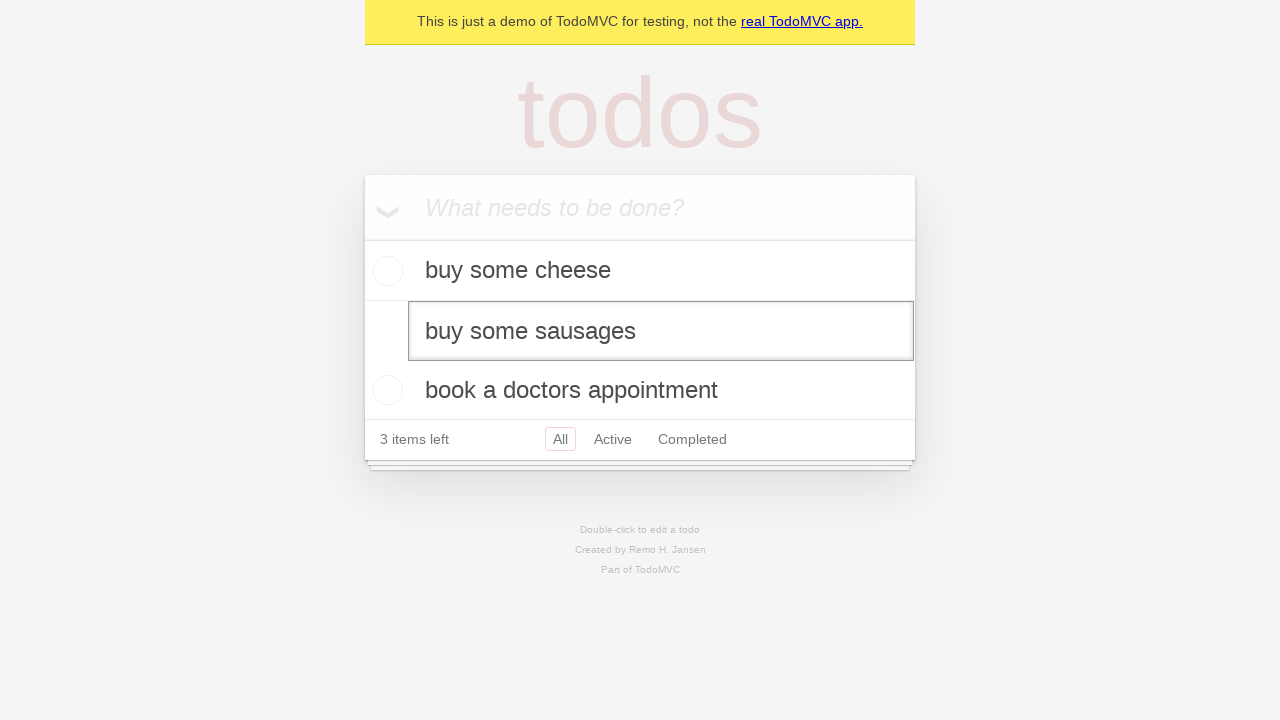

Pressed Enter to save the edited todo on internal:testid=[data-testid="todo-item"s] >> nth=1 >> internal:role=textbox[nam
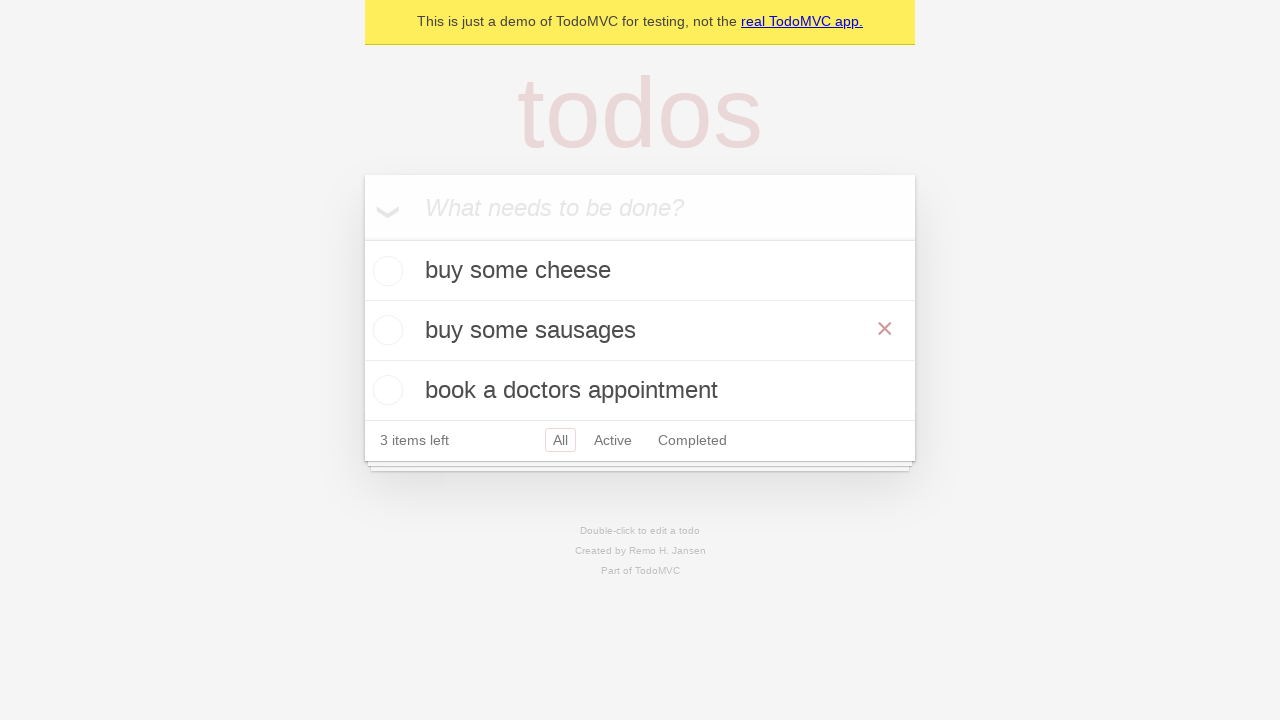

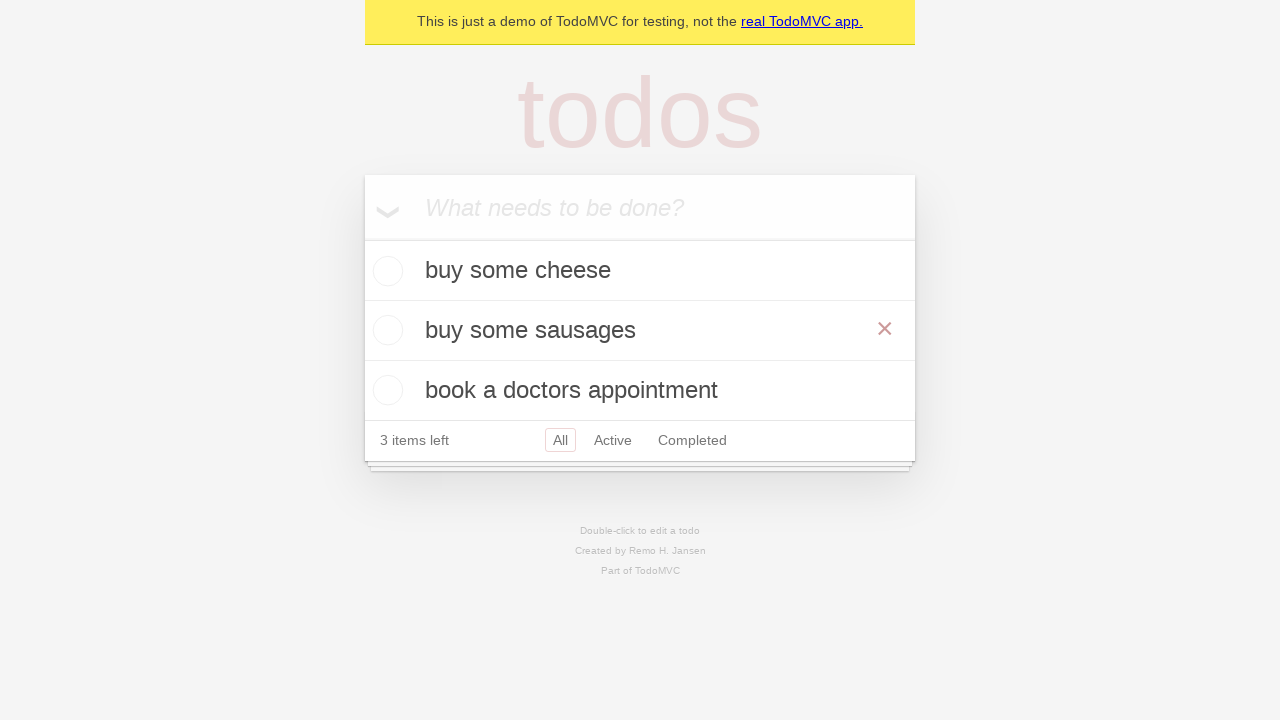